Tests a multi-step loan application form by selecting property state and type, choosing contact type, entering applicant information (email, name, phone), and filling property/loan details including address, values, terms, and purpose before submitting the request.

Starting URL: https://seleniumlender.blnsoftware.com/

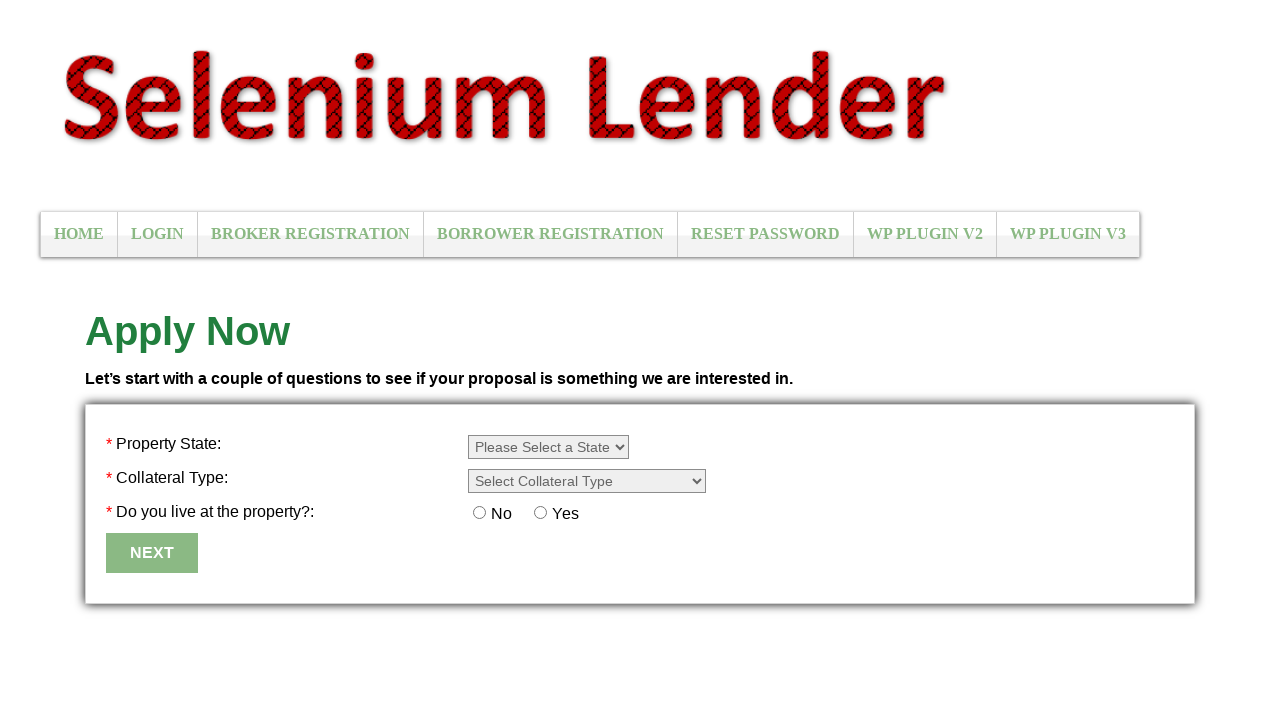

Selected property state: New York on select#w_property_state
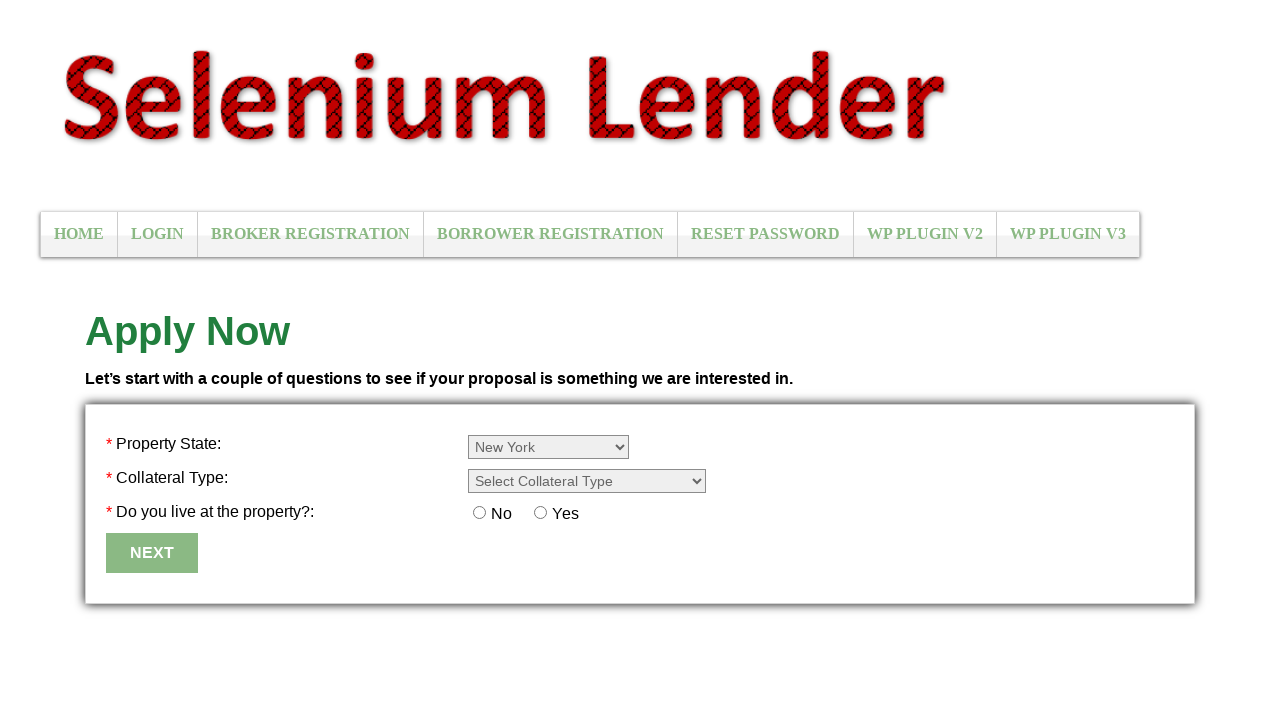

Selected property type: Single Family on select#w_property_type
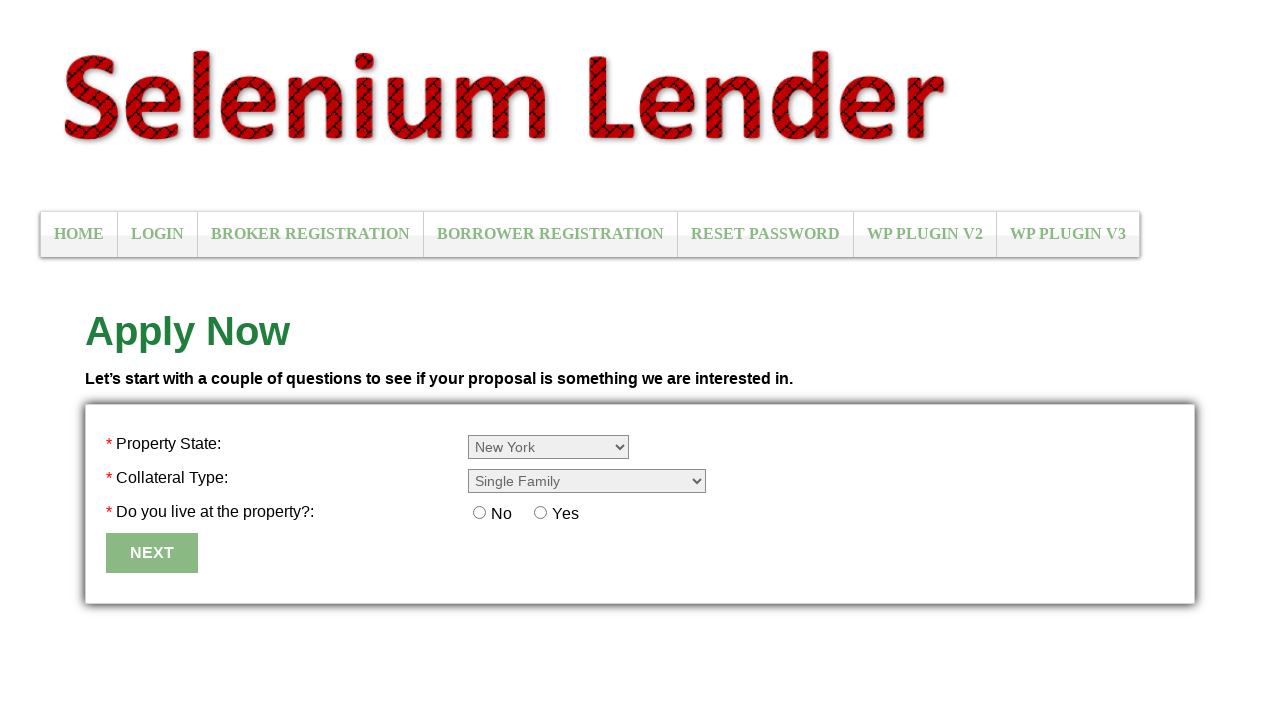

Selected property occupancy option at (480, 513) on #w_property_occupancy0
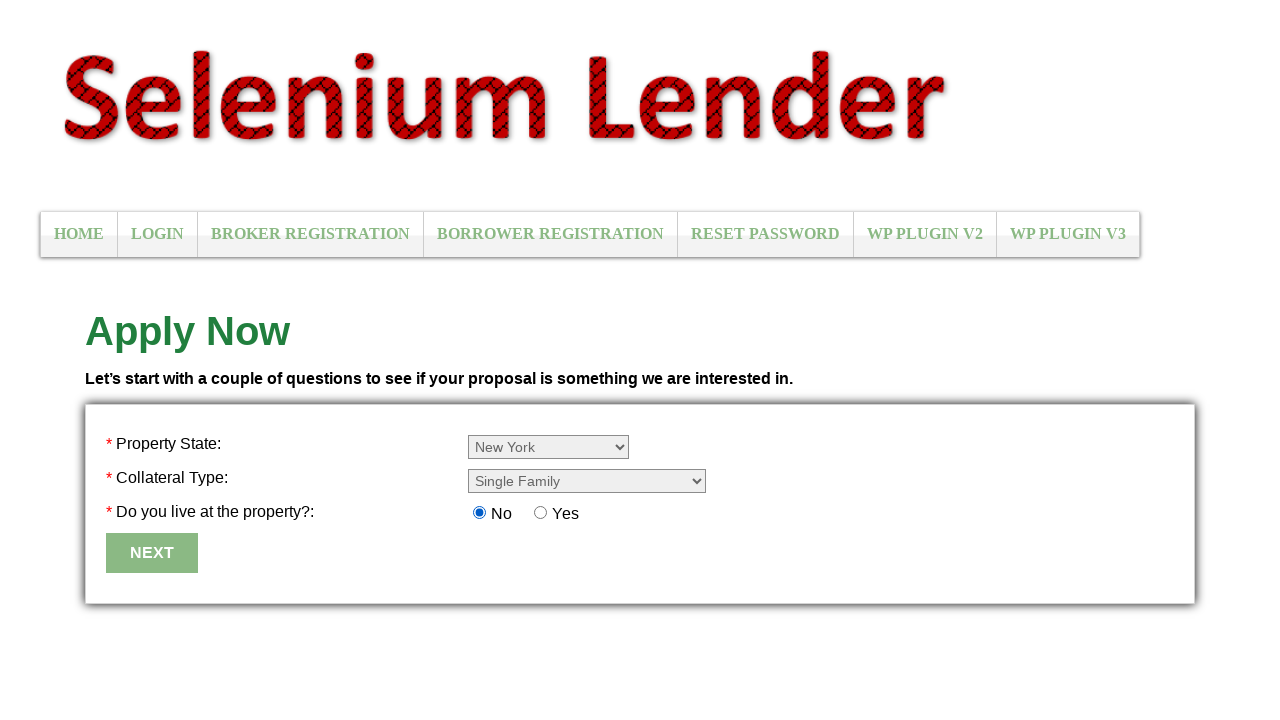

Clicked Next button to proceed from property information at (152, 553) on xpath=(//button[@value='Next'])[1]
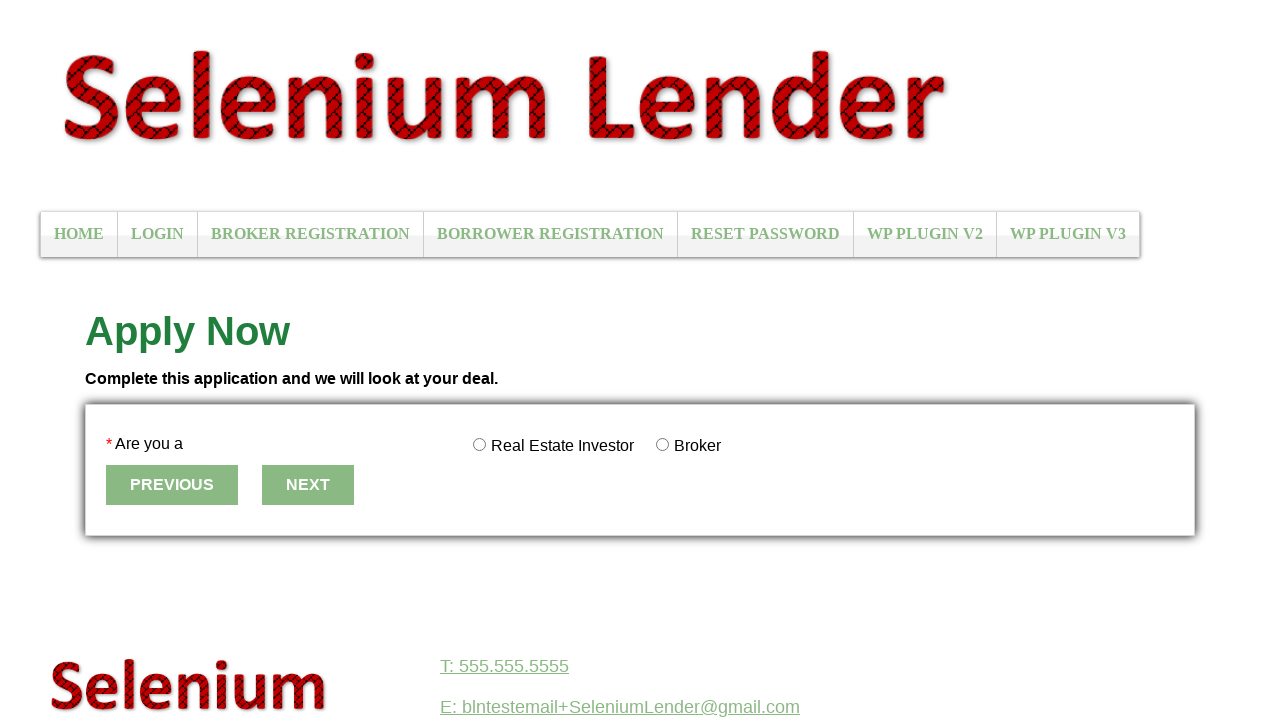

Contact type form loaded
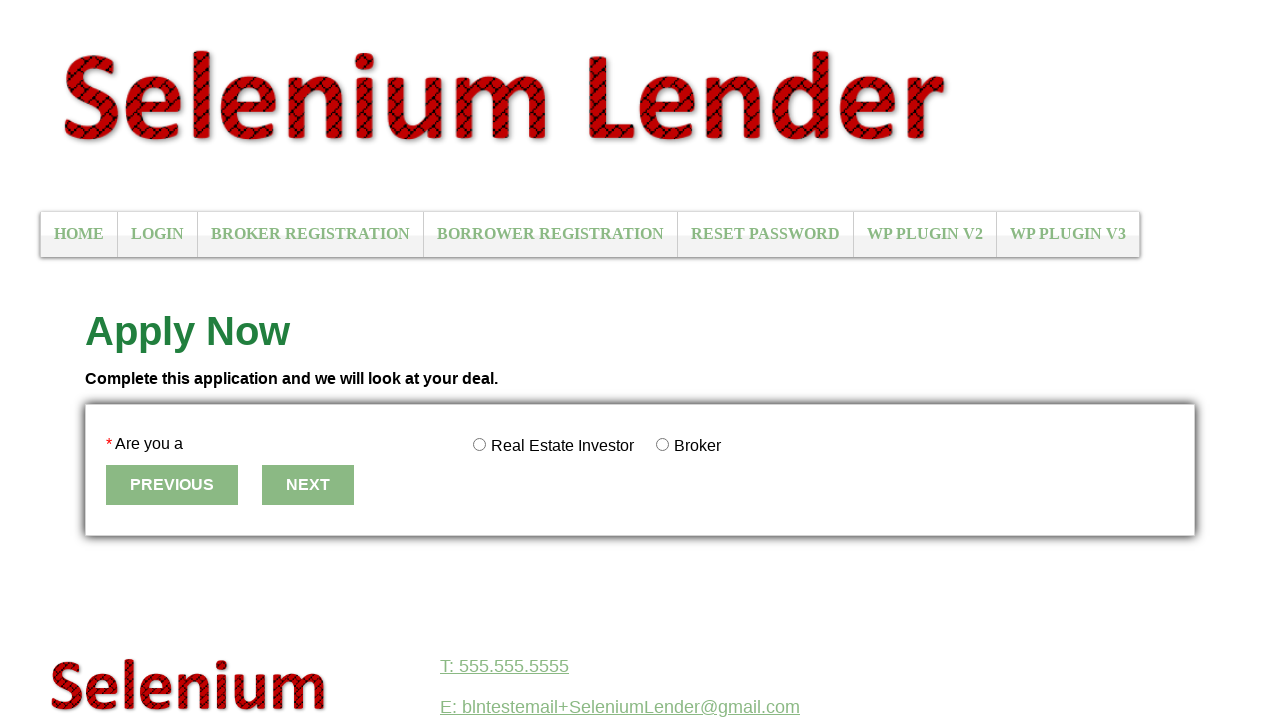

Selected contact type option at (480, 445) on #w_contact_type5
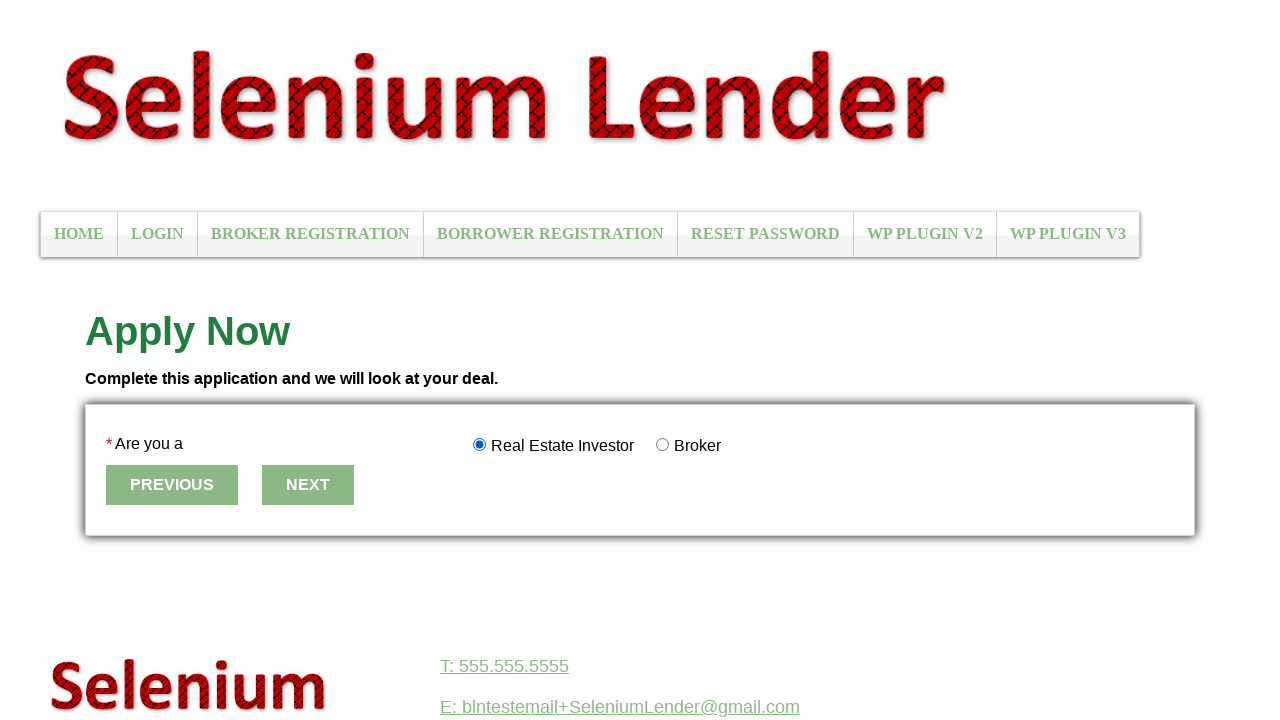

Clicked Next button to proceed from contact type at (308, 485) on xpath=(//button[@value='Next'])[1]
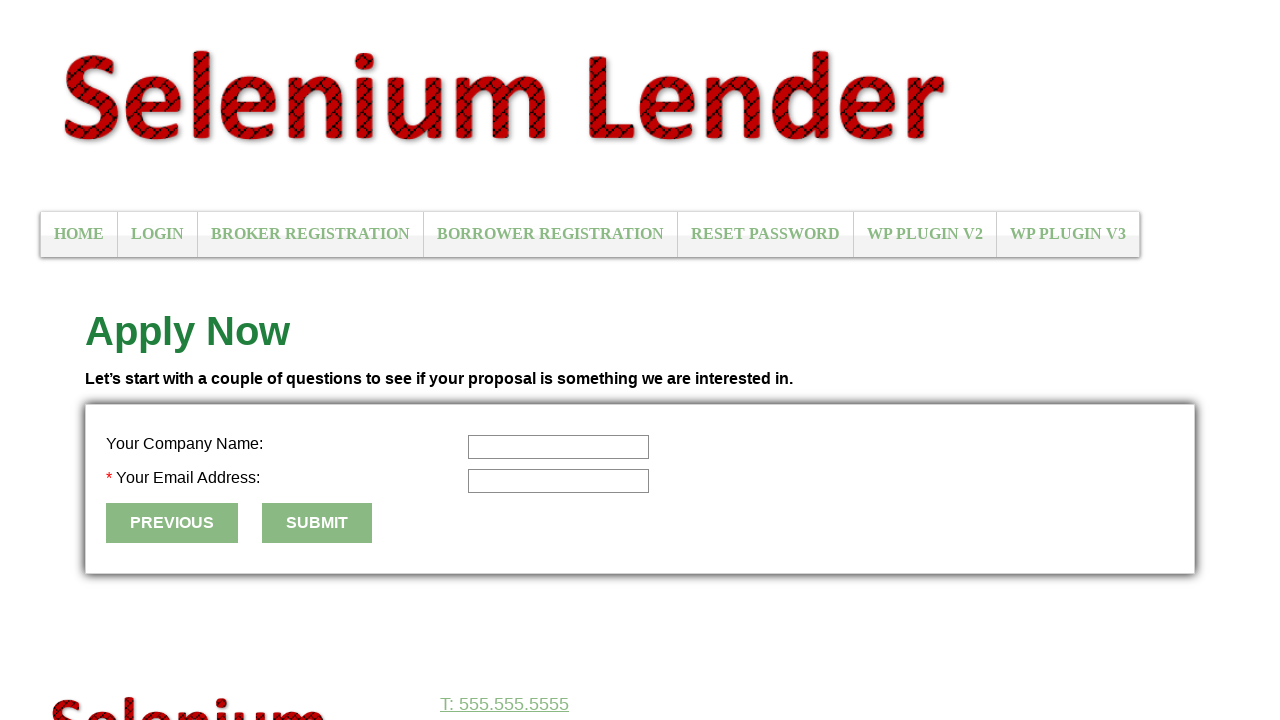

Email search form loaded
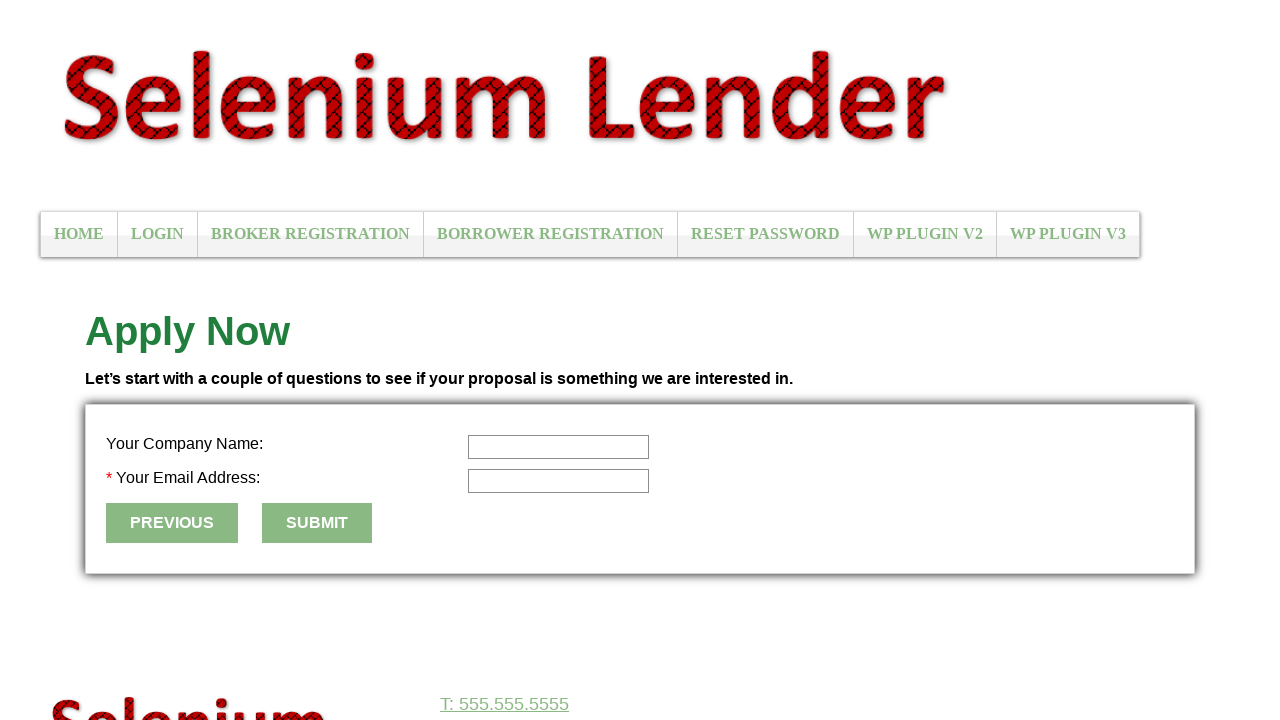

Filled email field with 'testapplicant7843@gmail.com' on #w_search_email
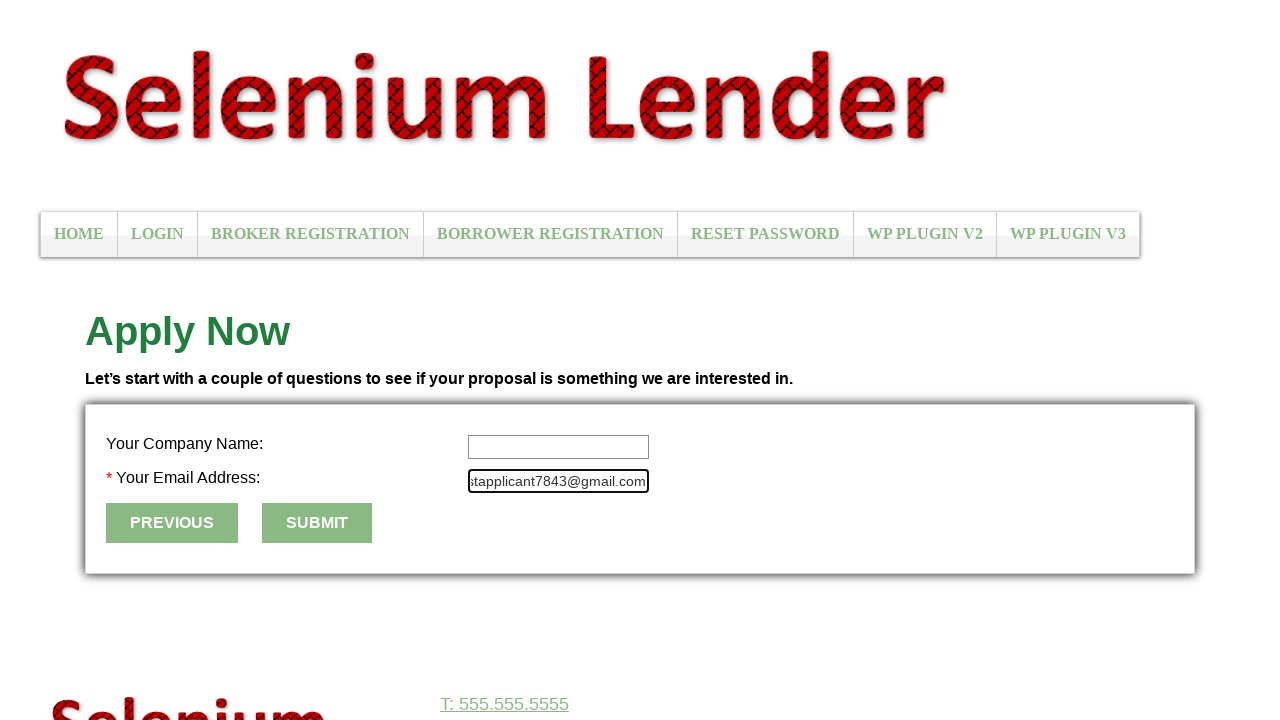

Clicked Submit button to search for applicant email at (317, 523) on #w_search_button
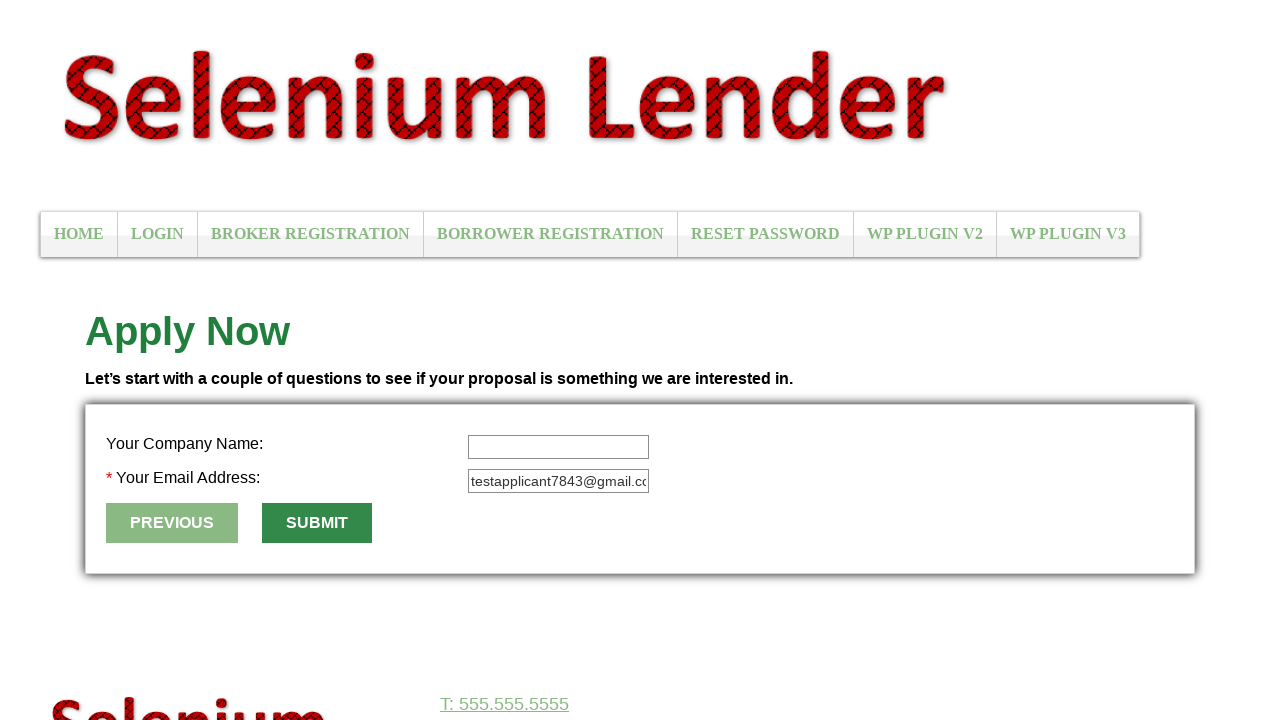

Applicant information form loaded
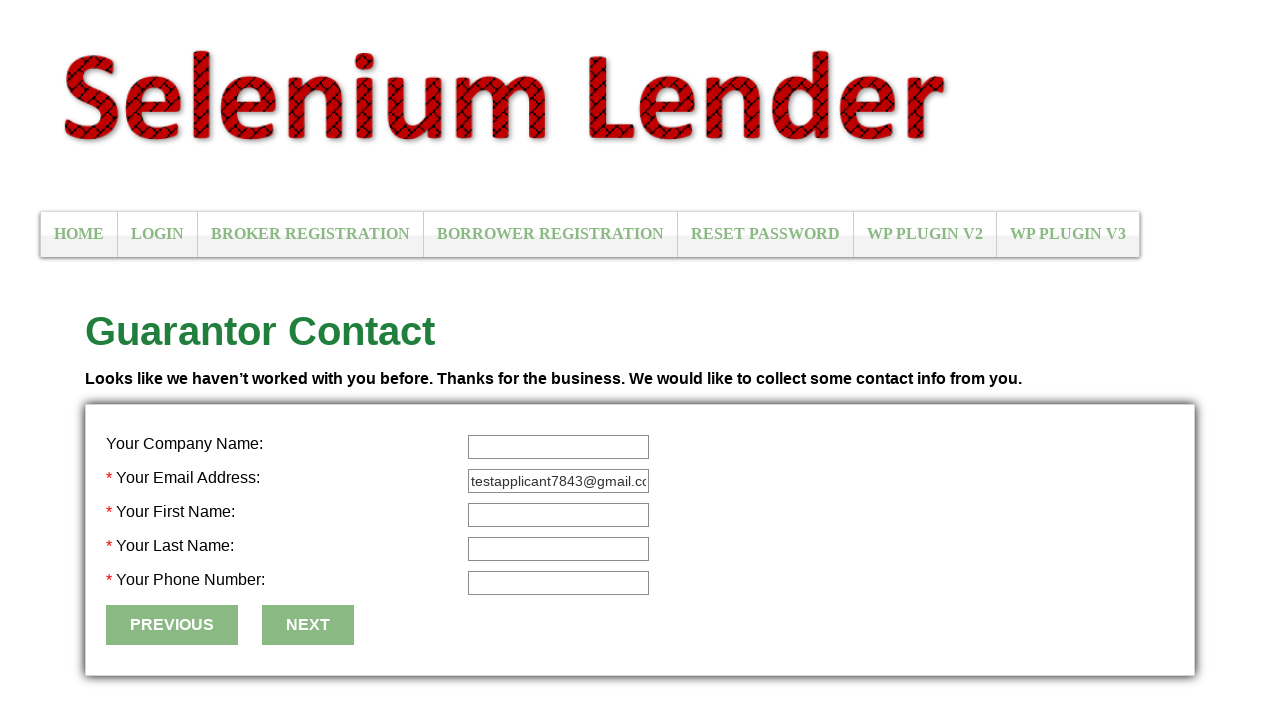

Filled applicant first name: 'Michael' on xpath=(//input[@id='w_applicant_first_name'])[1]
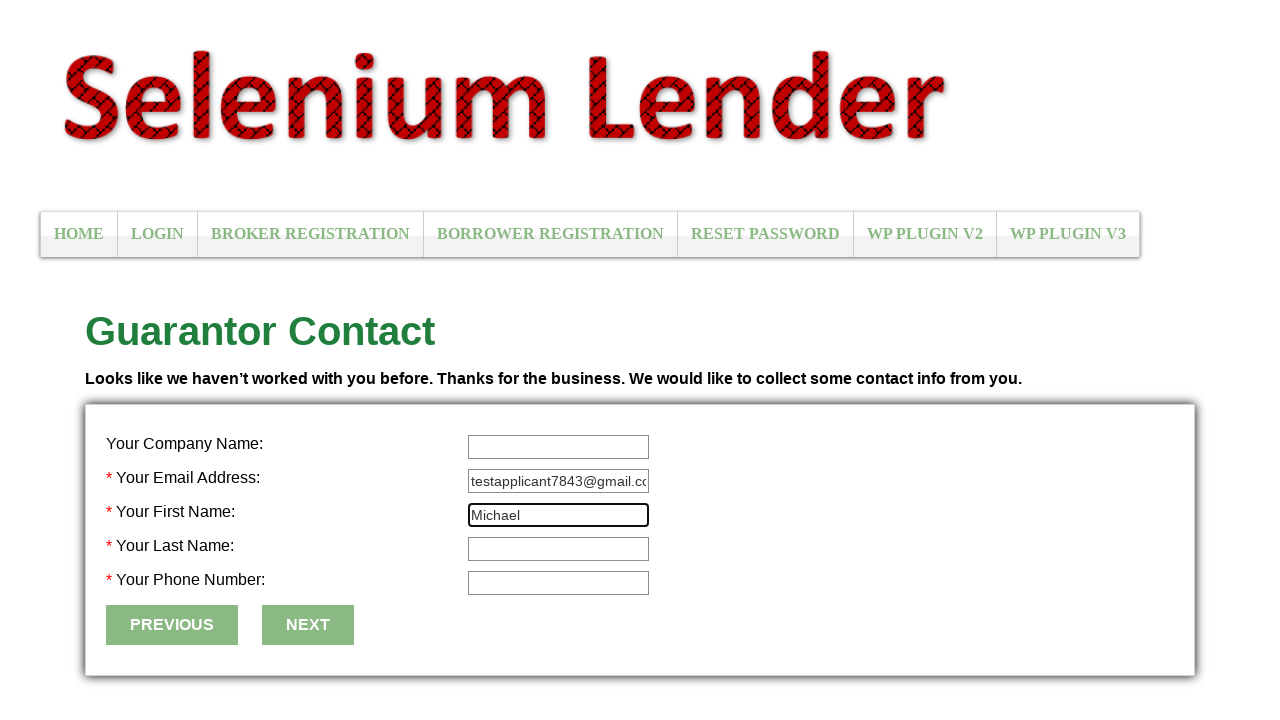

Clicked applicant last name field at (559, 549) on xpath=(//input[@id='w_applicant_last_name'])[1]
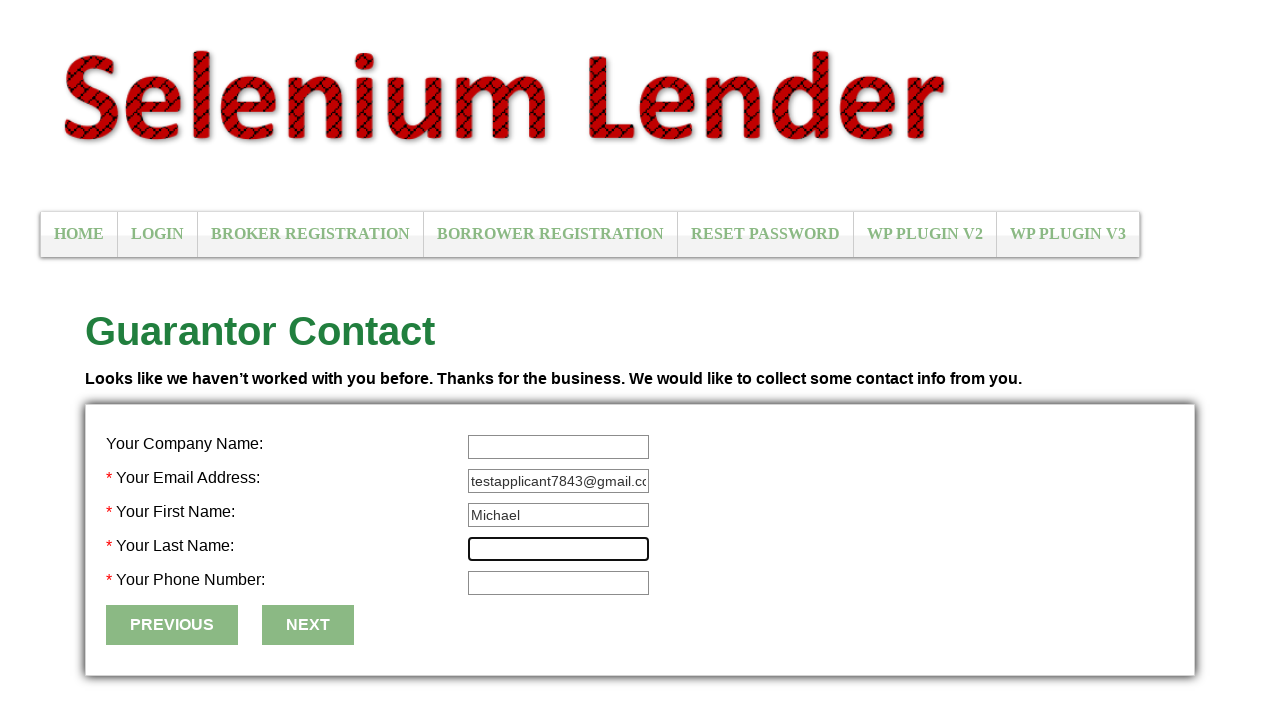

Filled applicant last name: 'Thompson' on xpath=(//input[@id='w_applicant_last_name'])[1]
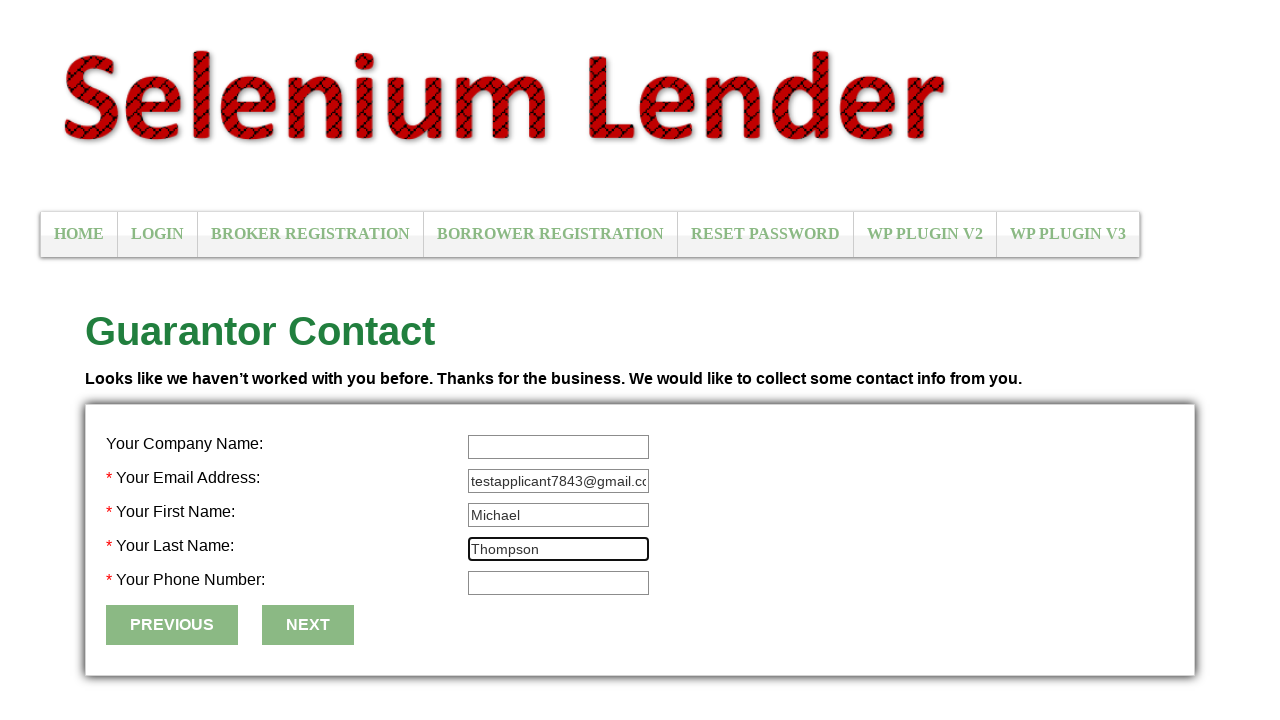

Clicked applicant phone field at (559, 583) on xpath=(//input[@id='w_applicant_phone'])[1]
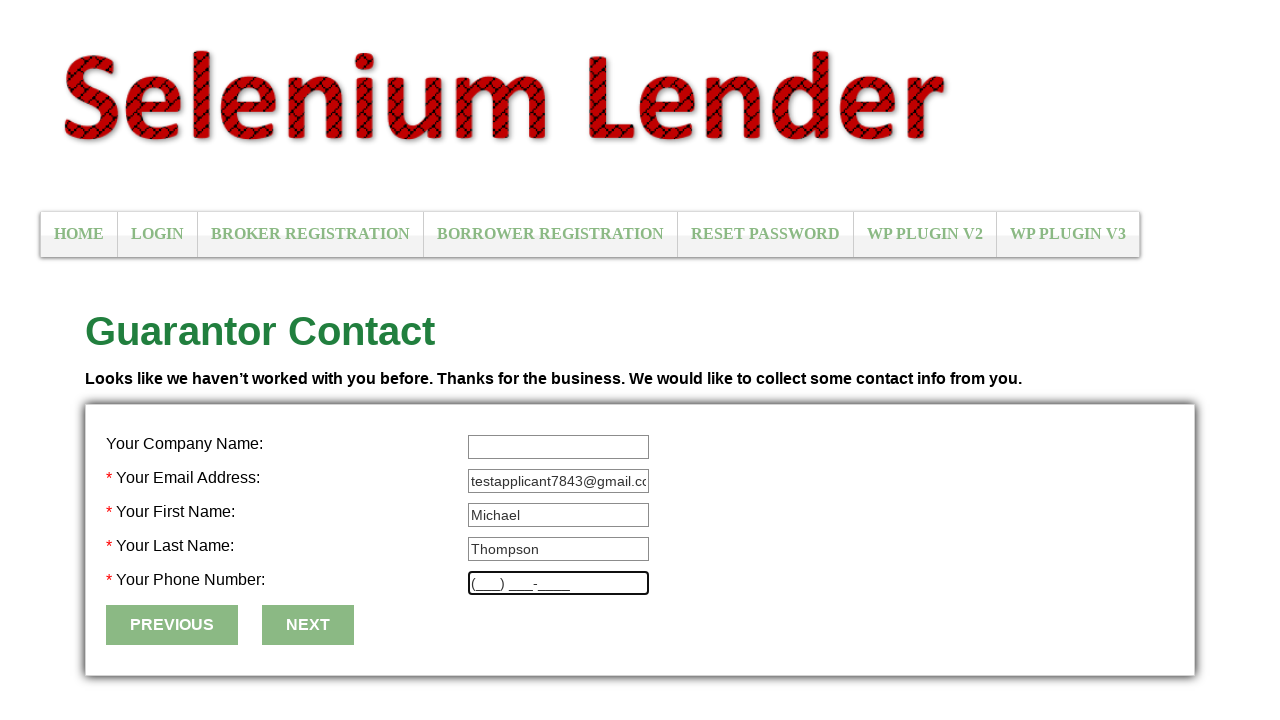

Filled applicant phone number: '5551234567' on xpath=(//input[@id='w_applicant_phone'])[1]
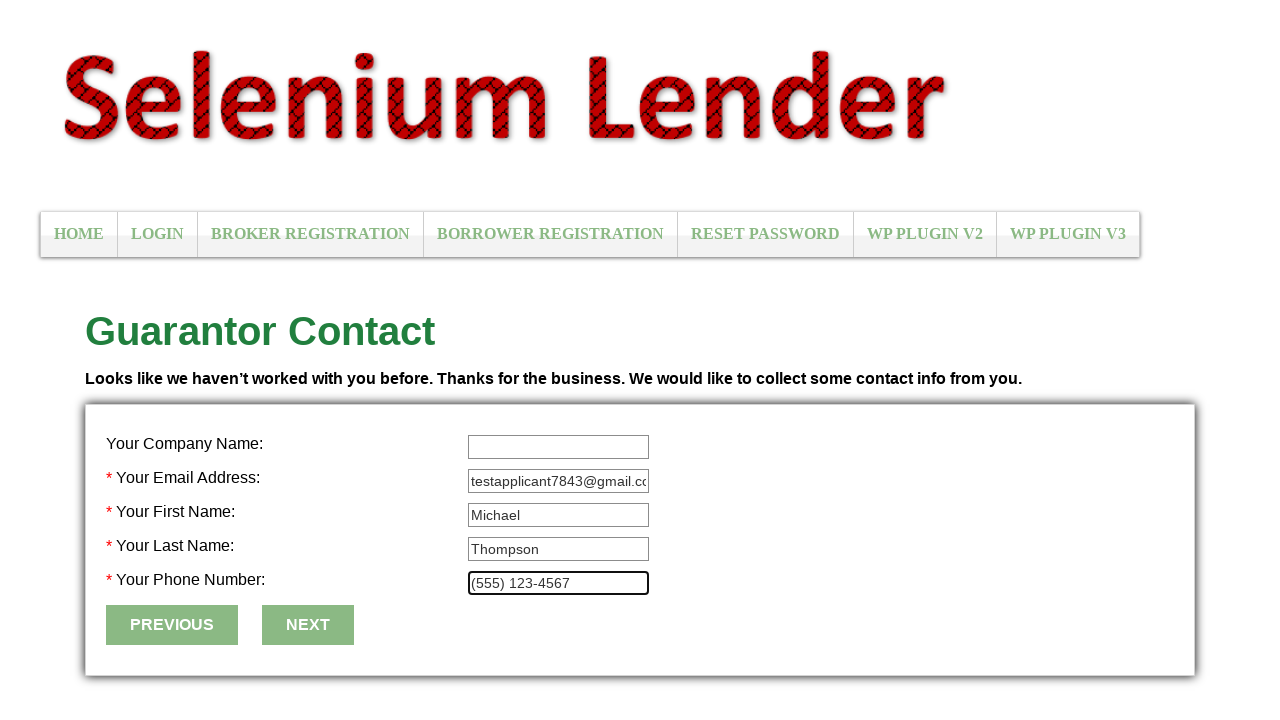

Clicked Next button to proceed from applicant information at (308, 625) on #w_search_button_no_next
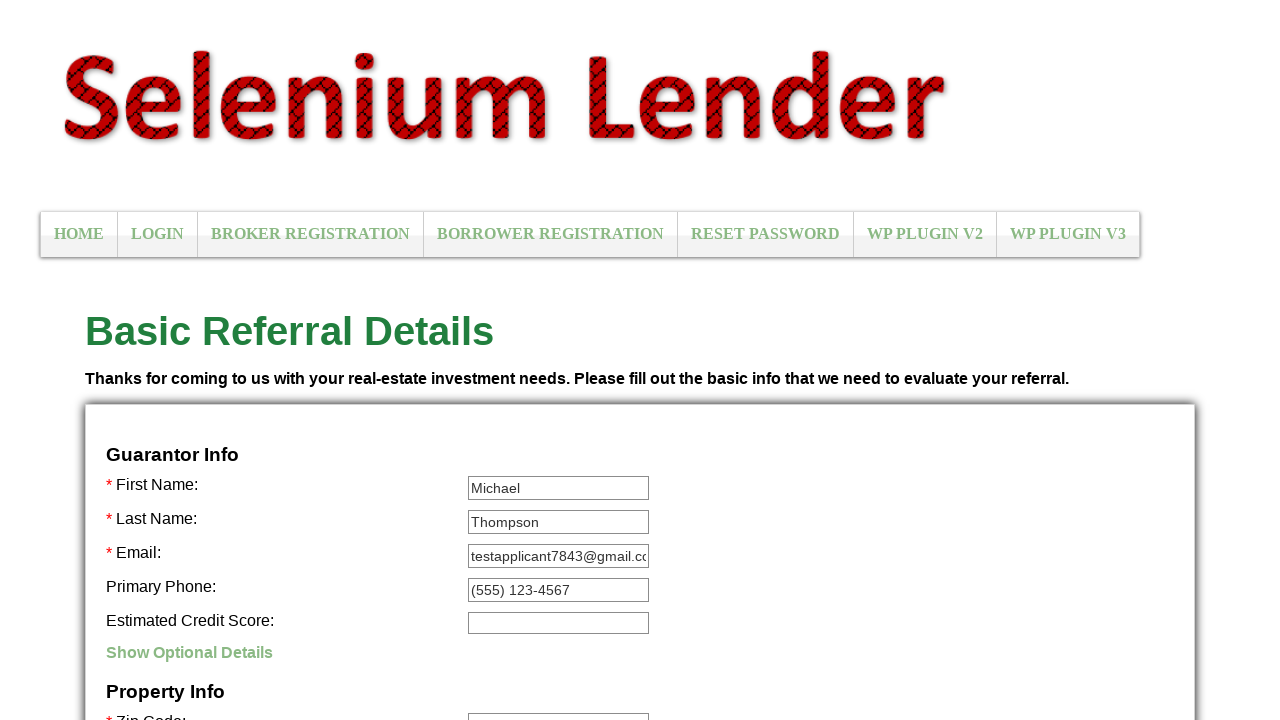

Property details form loaded
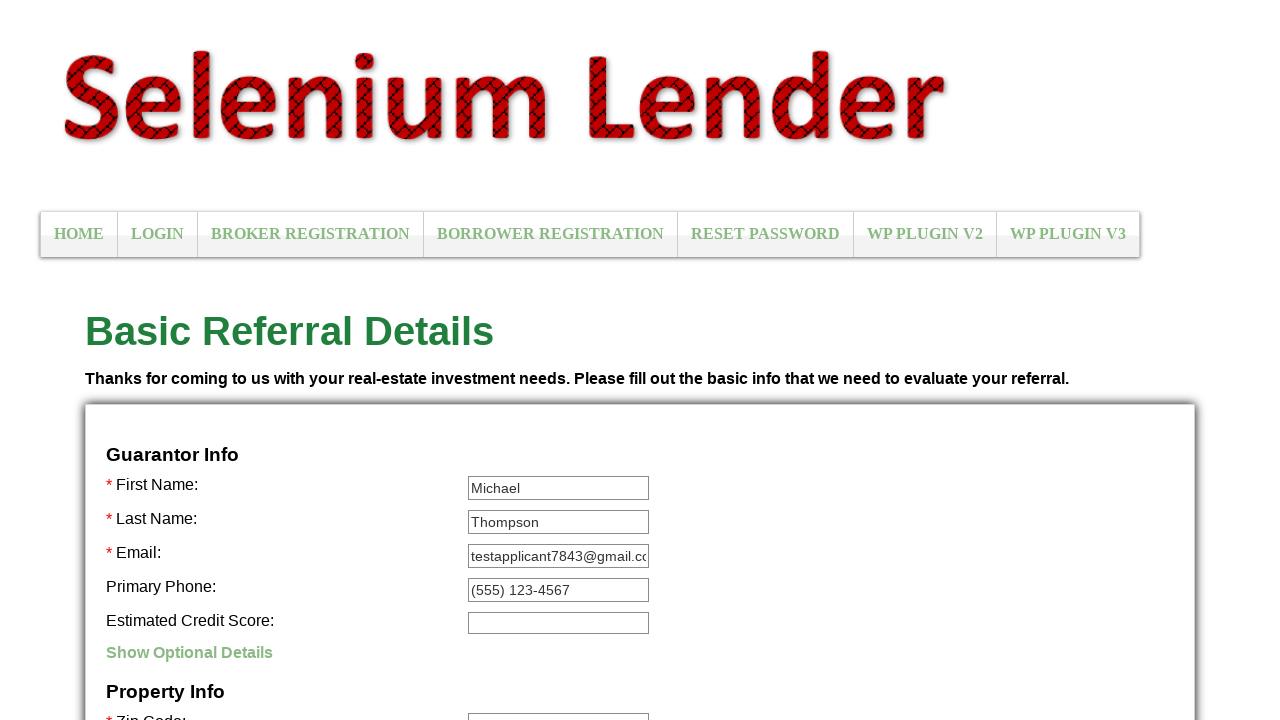

Filled property zipcode: '10019' on #property_zipcode
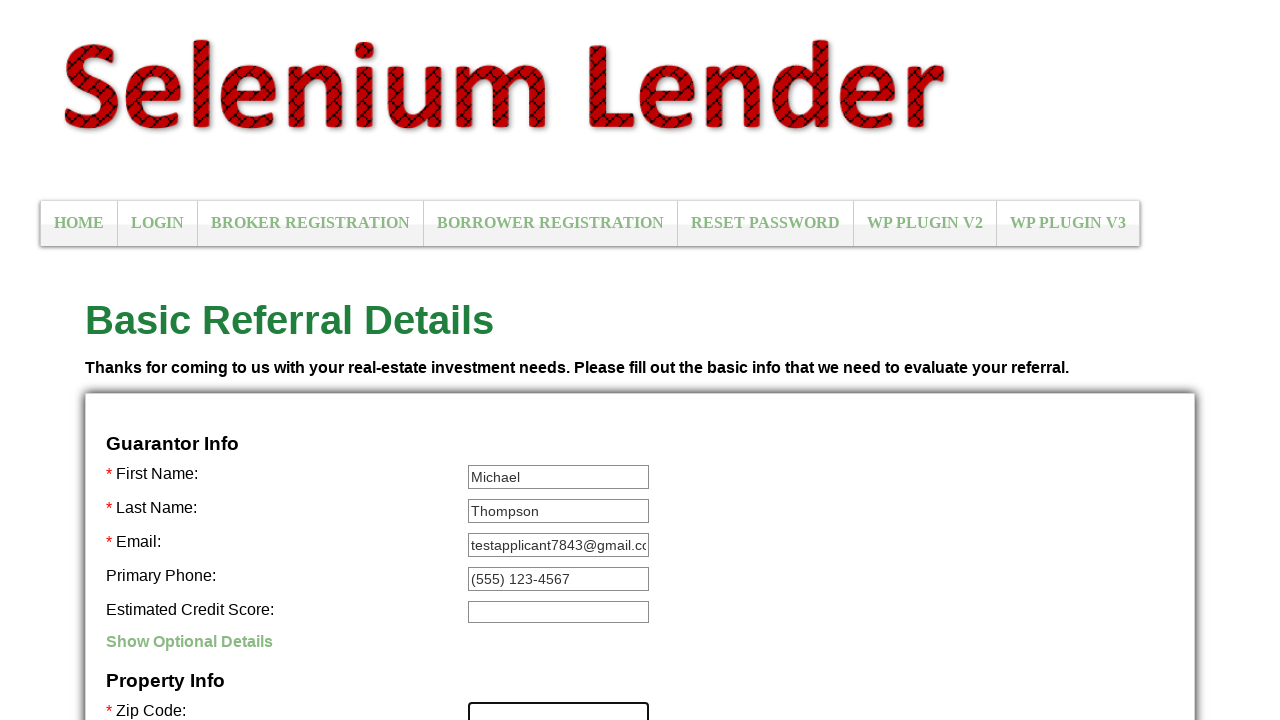

Filled property address: '720 Fifth Avenue' on #property_address
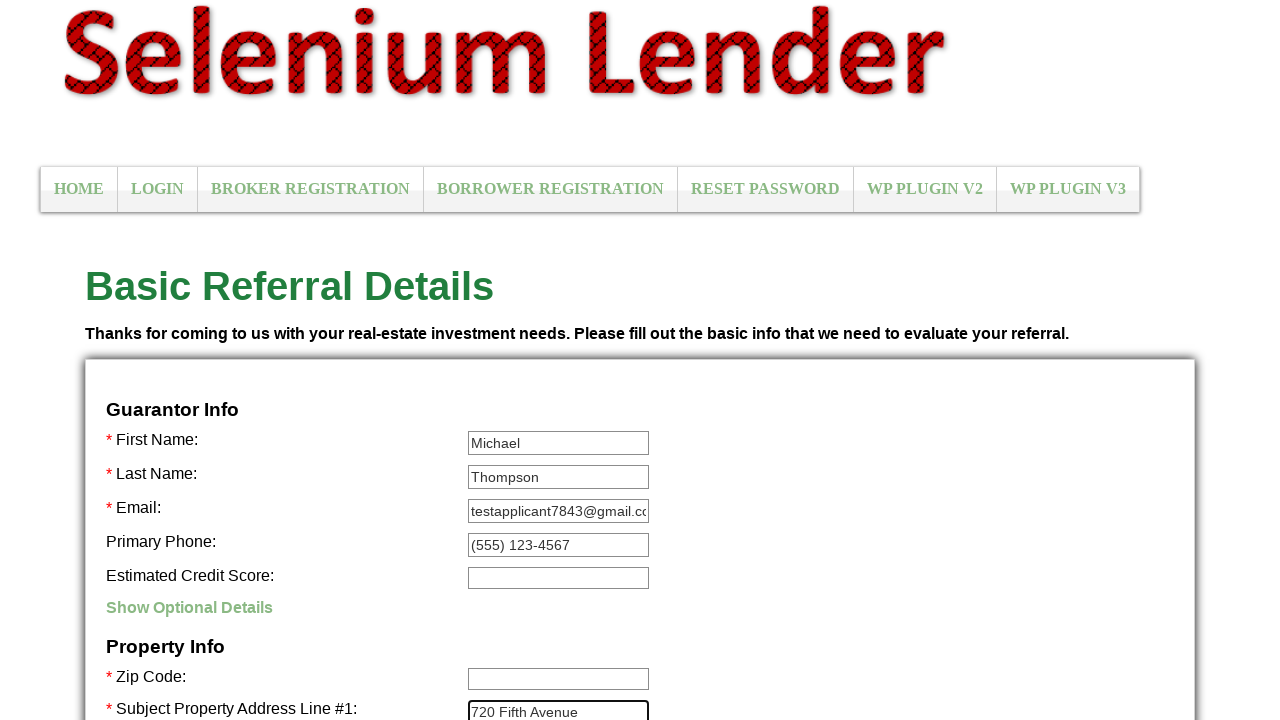

Selected property type option on select#property_type
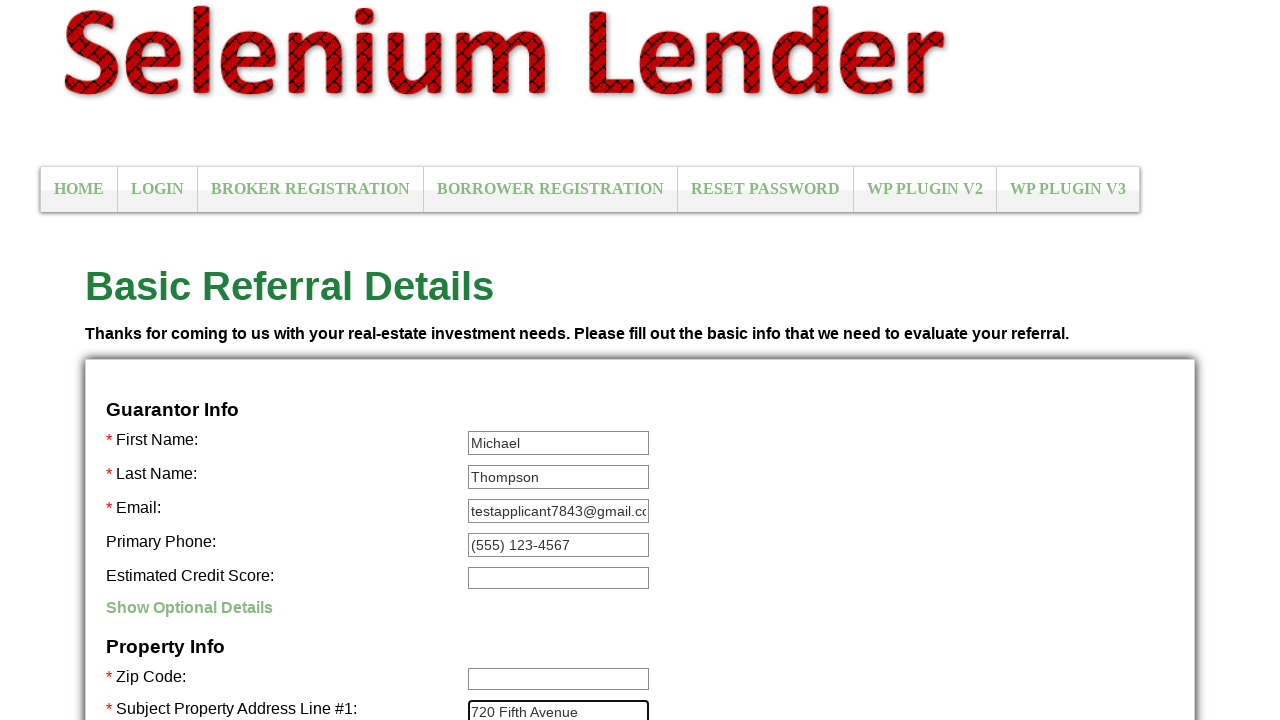

Selected own property option at (480, 360) on #own_property0
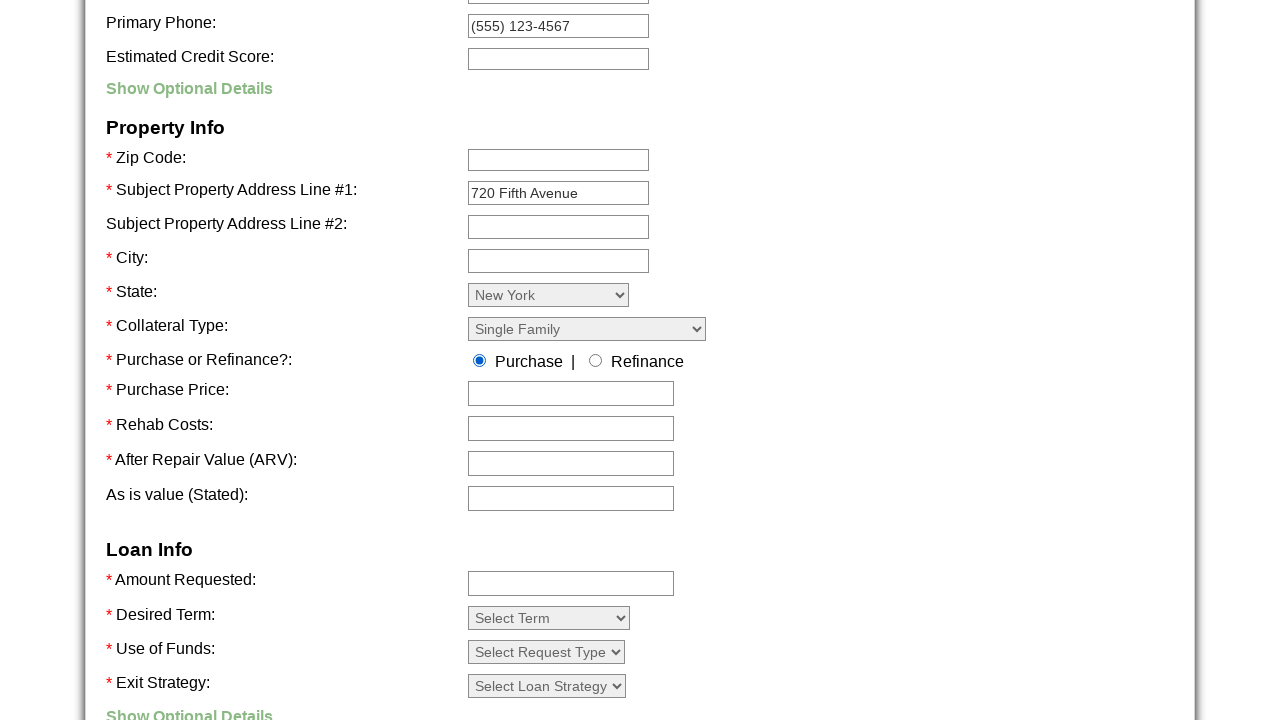

Filled purchase price: '450000' on #purchase_price
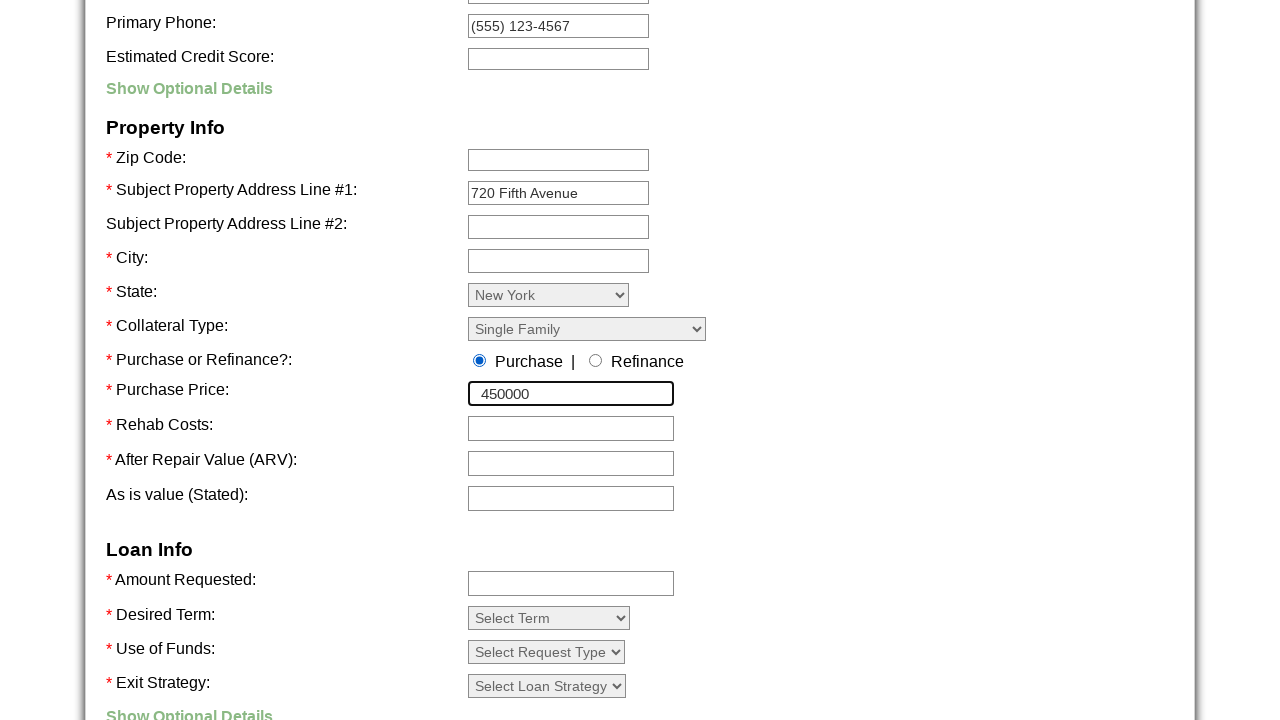

Filled rehab costs: '75000' on #rehab_costs
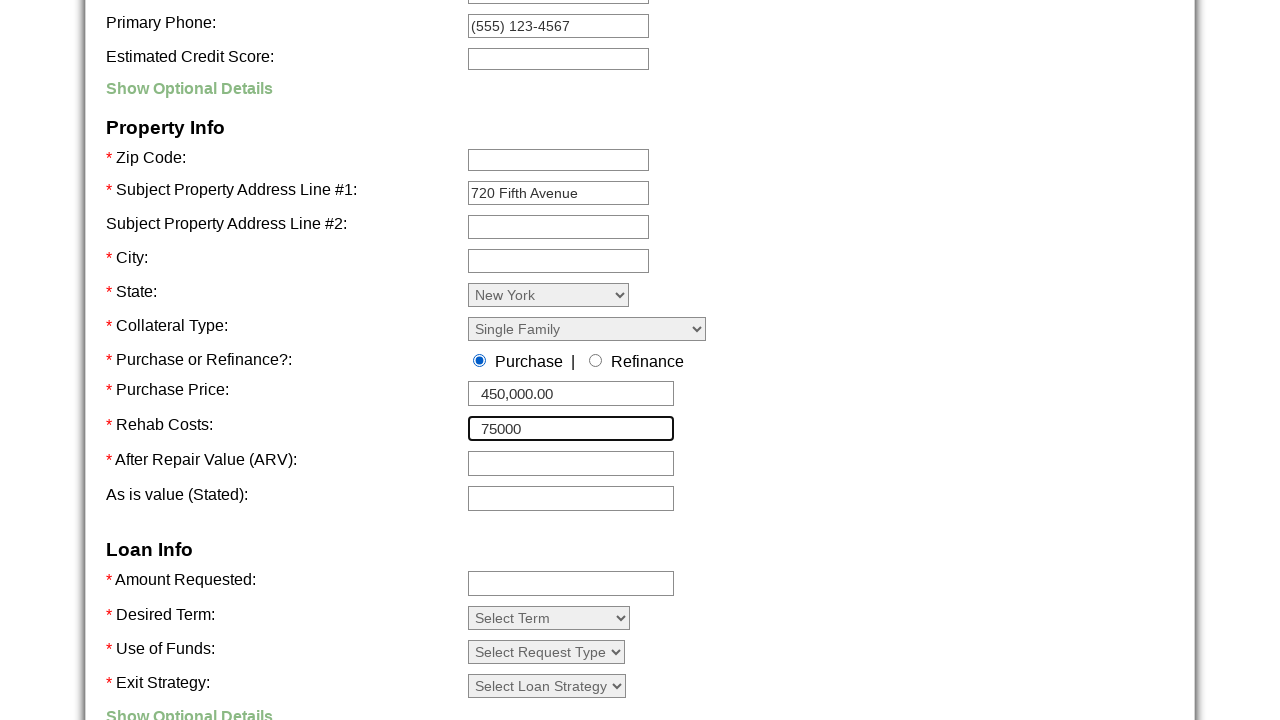

Filled after repair value: '600000' on #after_repair_value
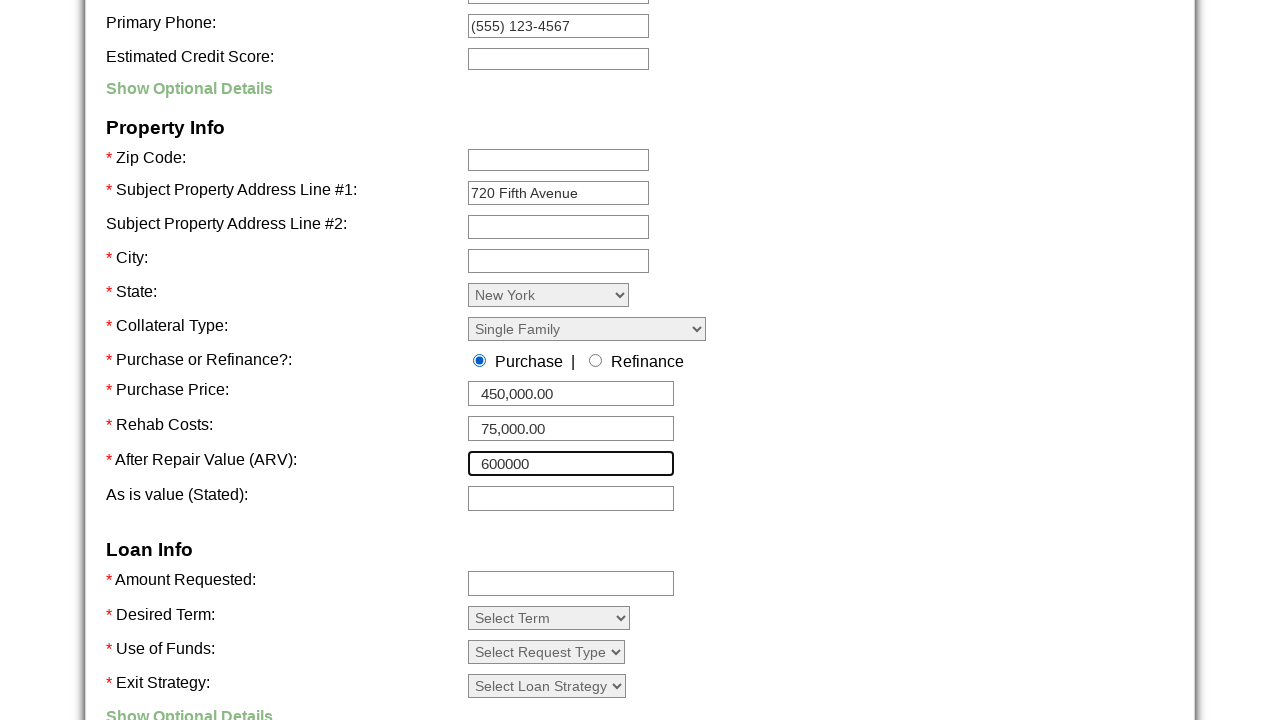

Filled as-is value: '425000' on #asis_value
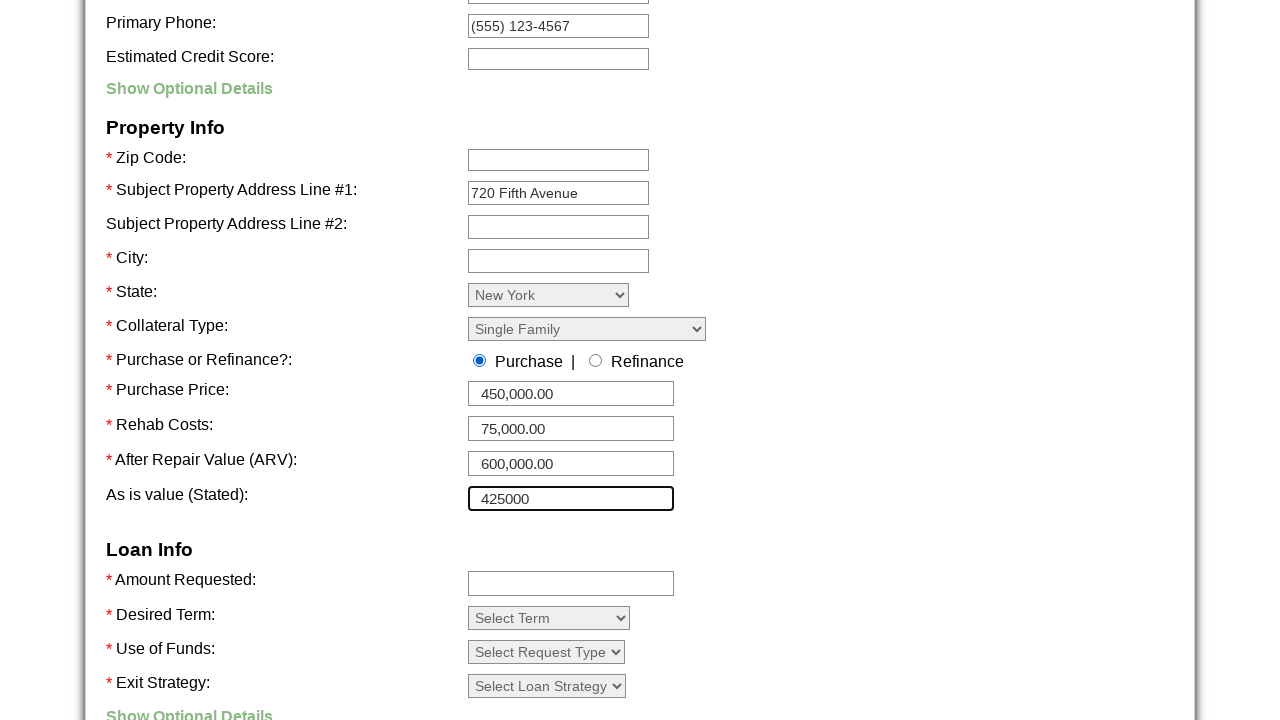

Filled amount requested: '350000' on #amount_requested
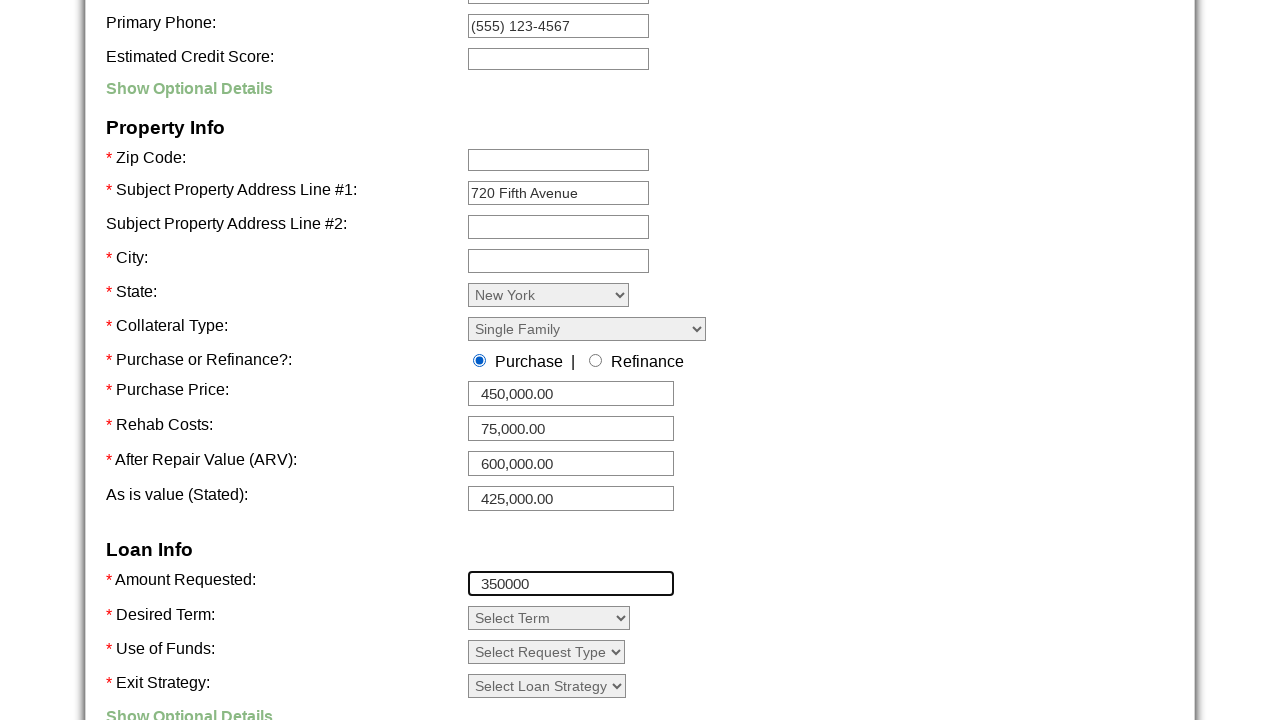

Selected desired terms: 12 Months on select#desired_terms
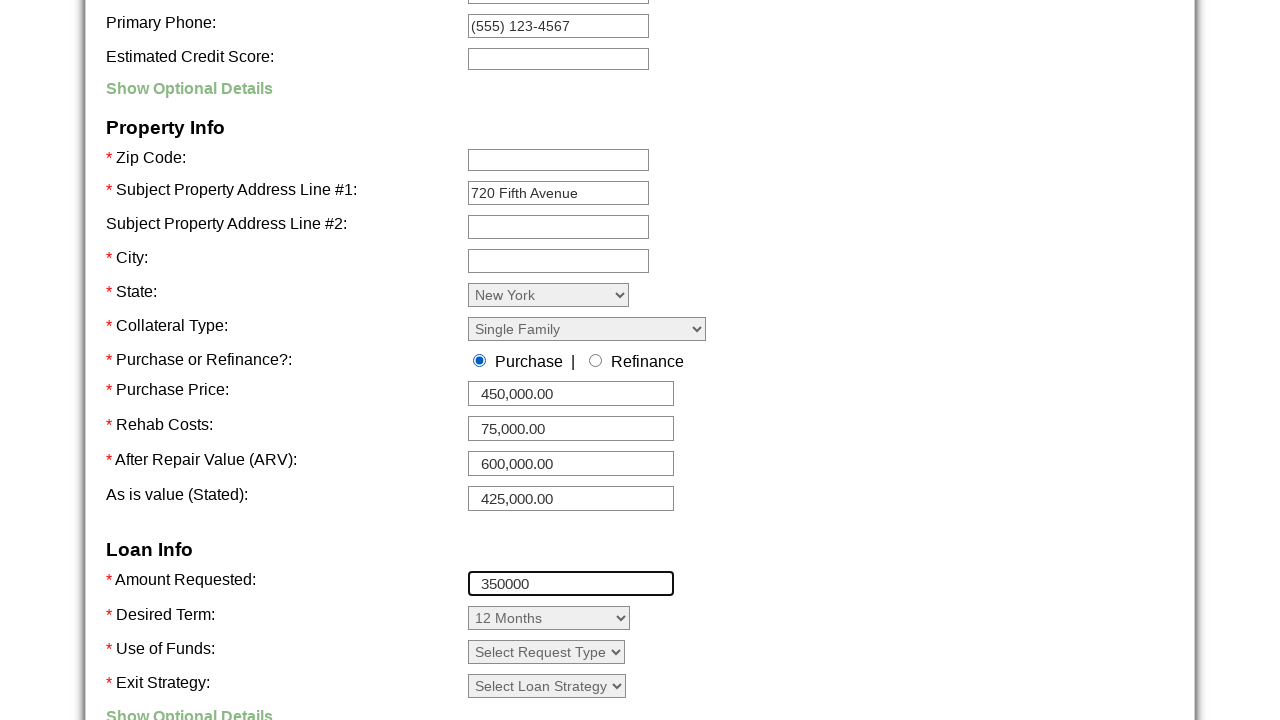

Selected loan purpose: Purchase on select#loan_purpose
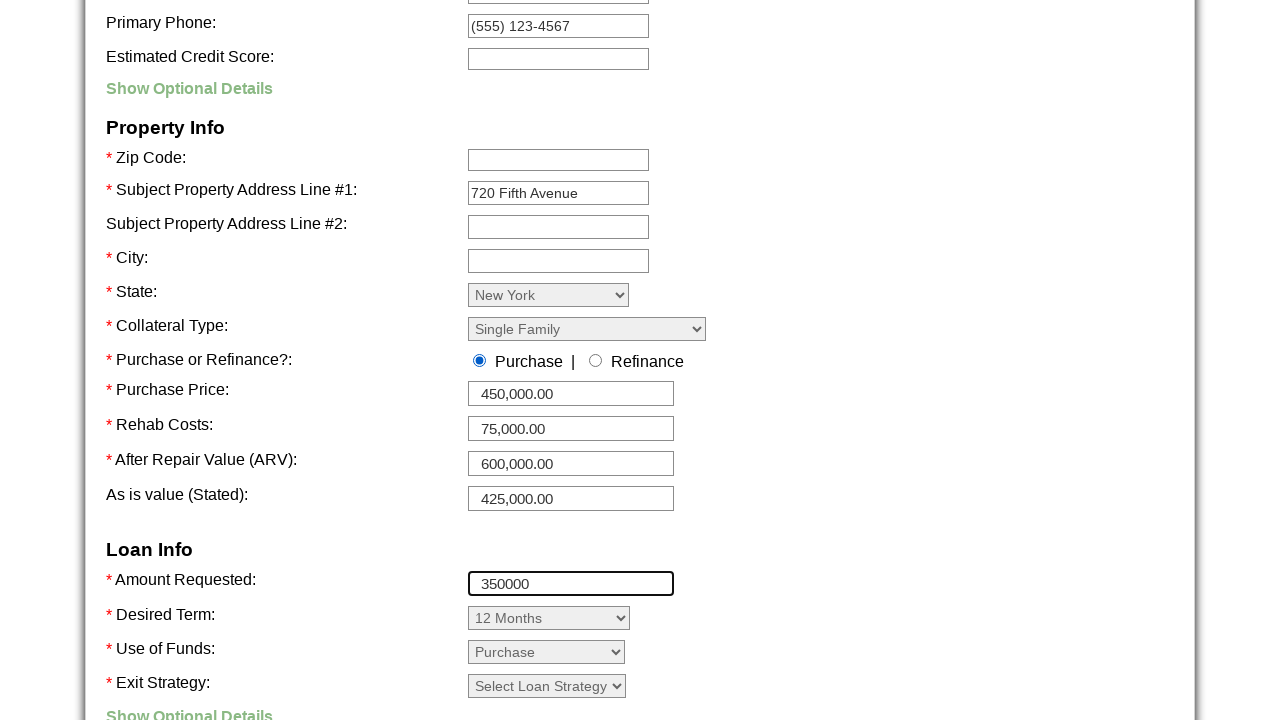

Selected exit strategy: Sell on select#exit_strategy
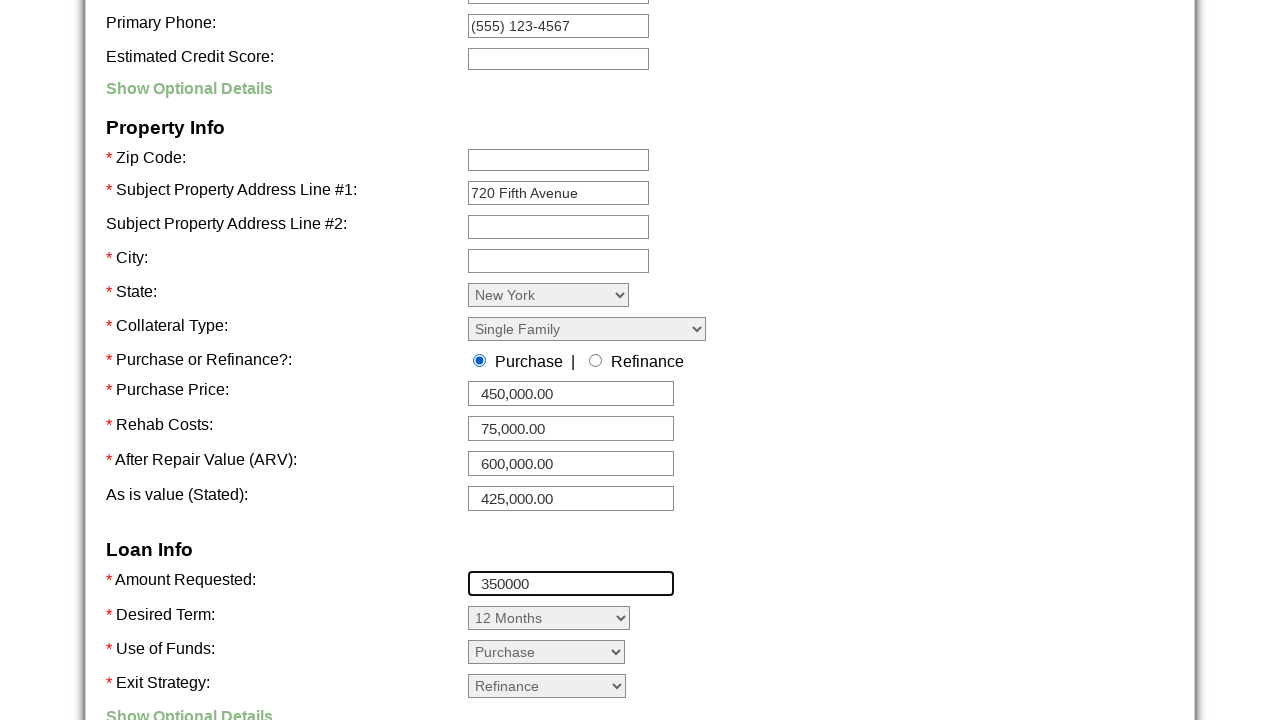

Checked terms and agreement checkbox at (112, 361) on #terms_agreement
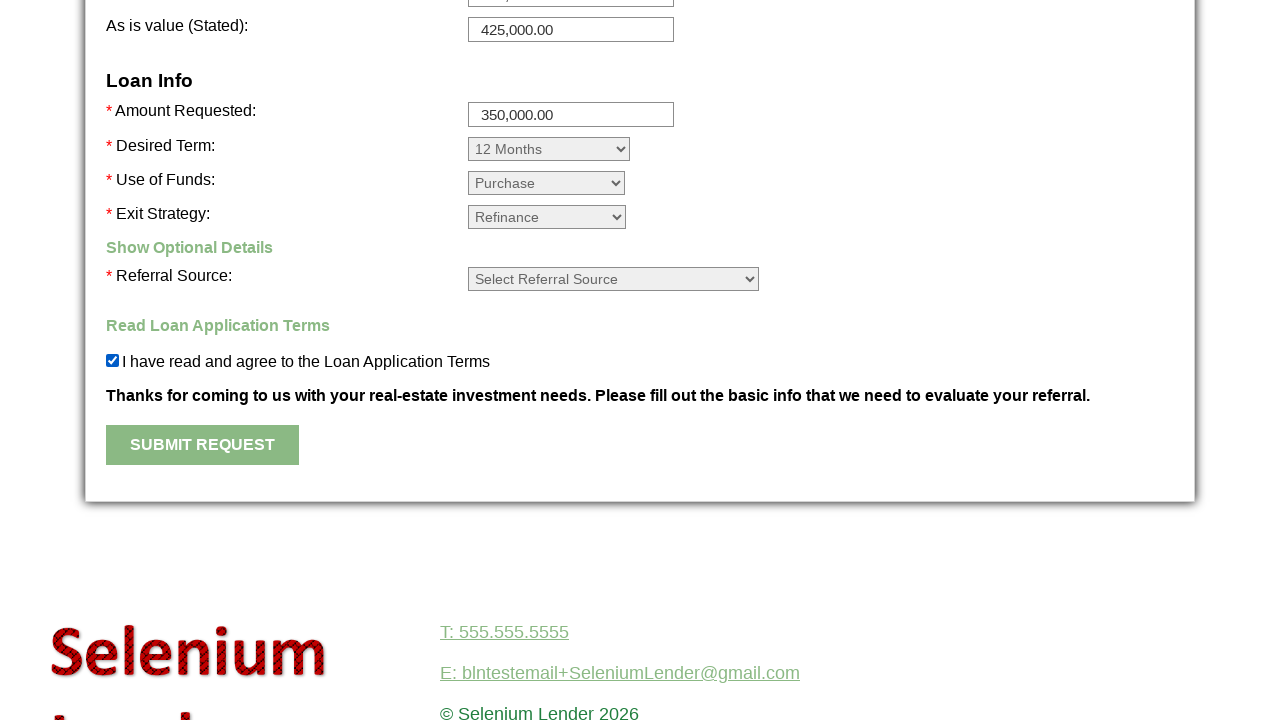

Clicked Submit Request button to complete loan application at (202, 445) on input[value='Submit Request']
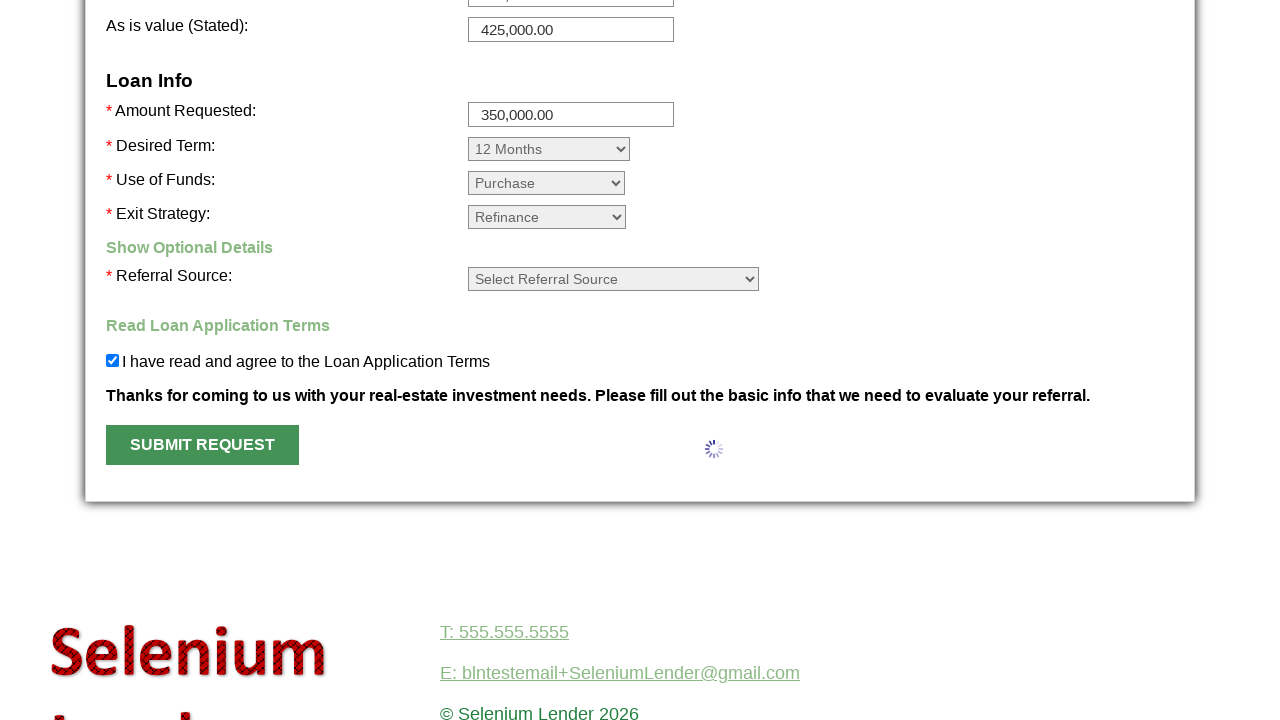

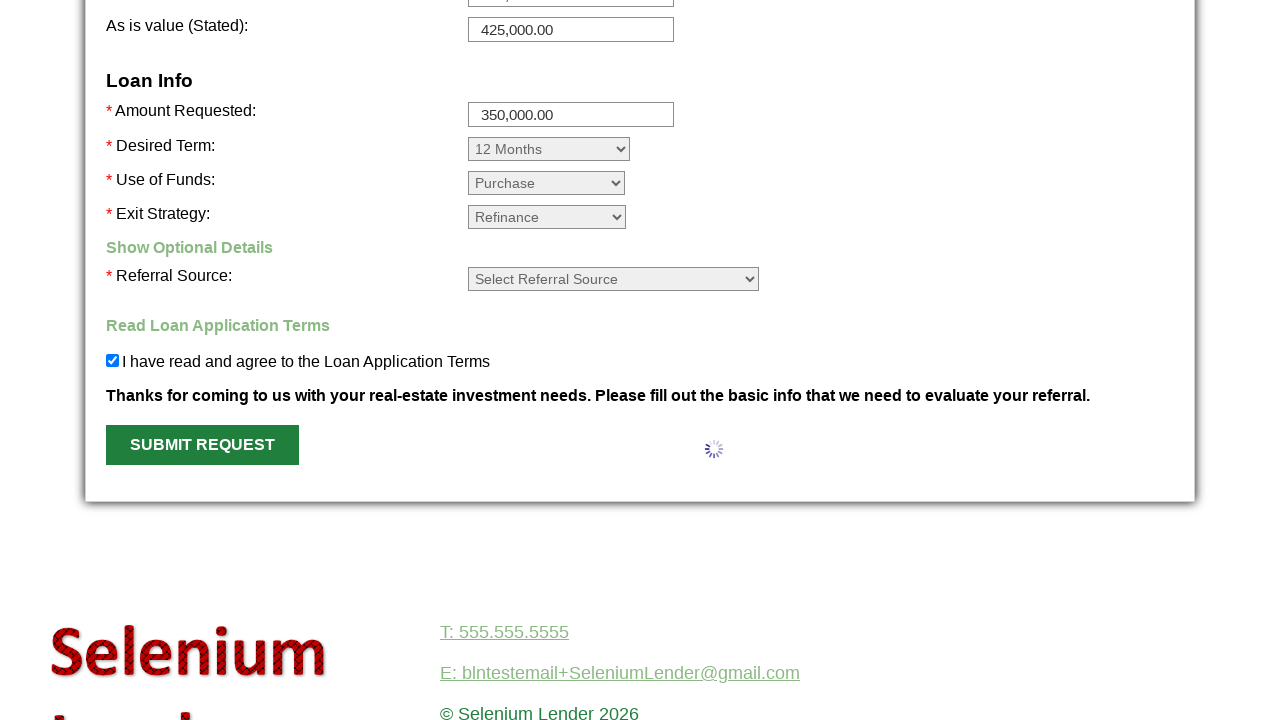